Navigates to the Obsqura Zone website and verifies the page loads successfully by taking a screenshot.

Starting URL: https://www.obsqurazone.com/

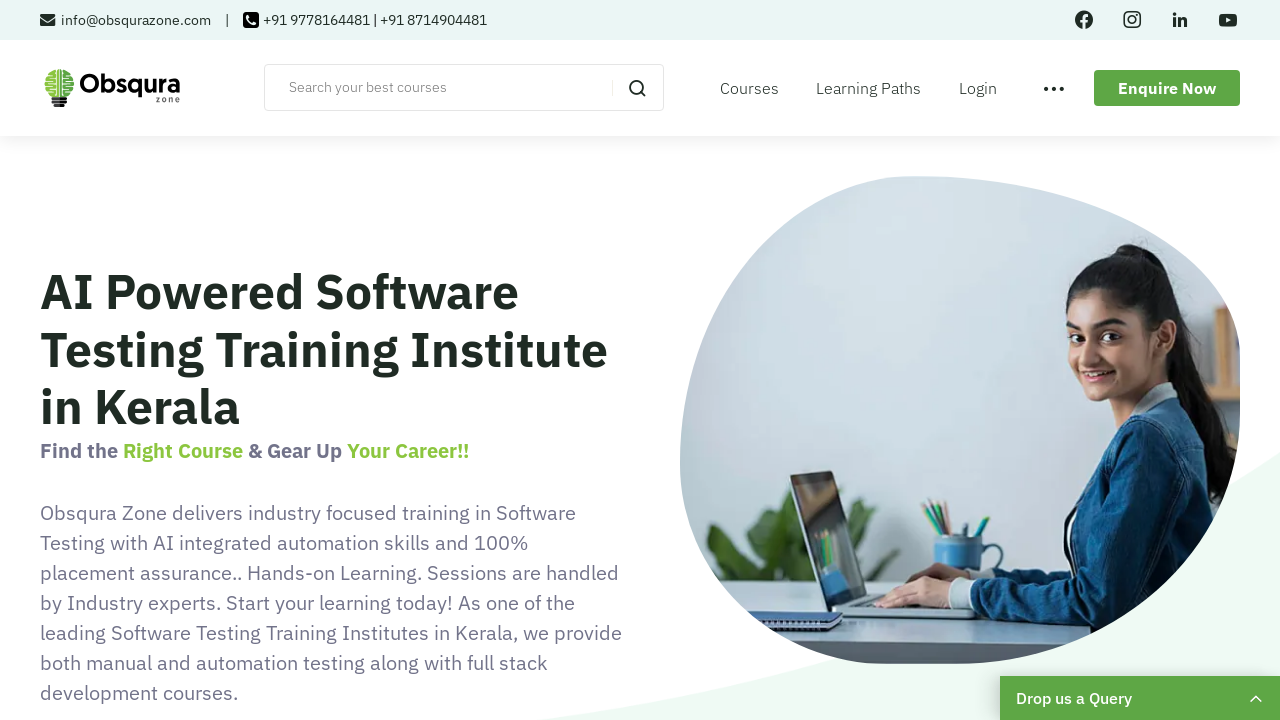

Waited for page to reach networkidle state
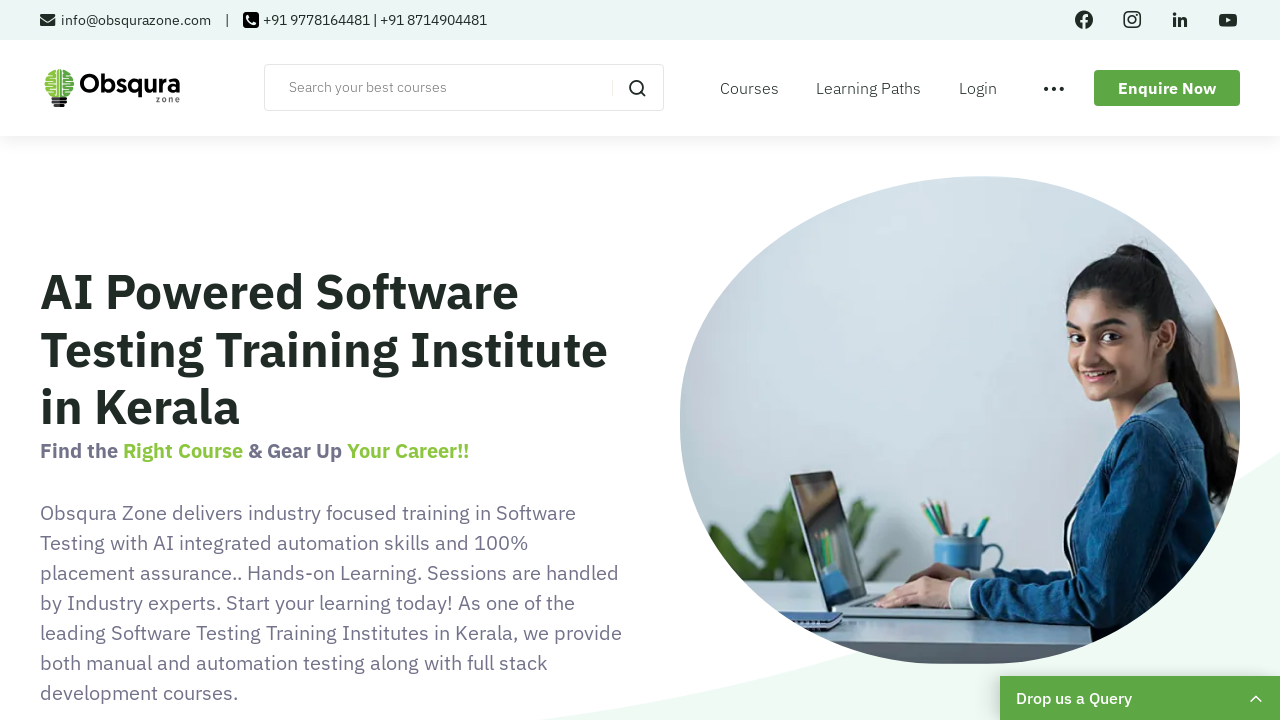

Took screenshot to verify Obsqura Zone website loaded successfully
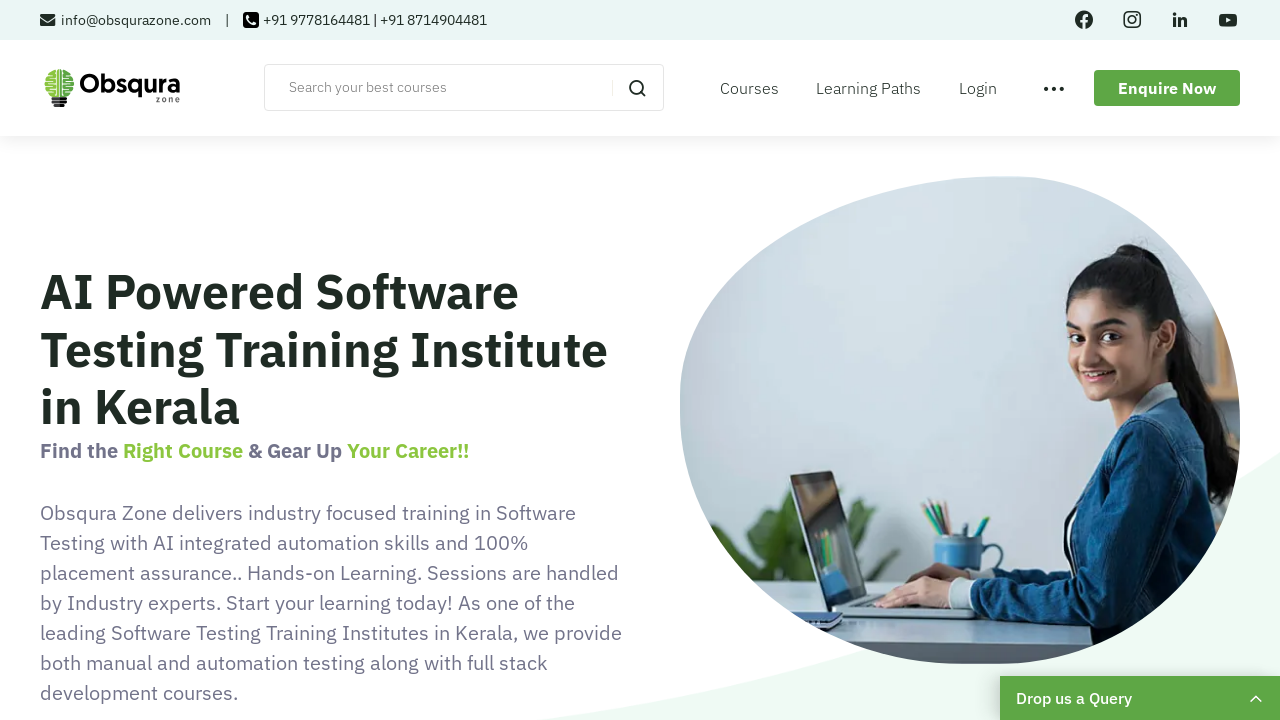

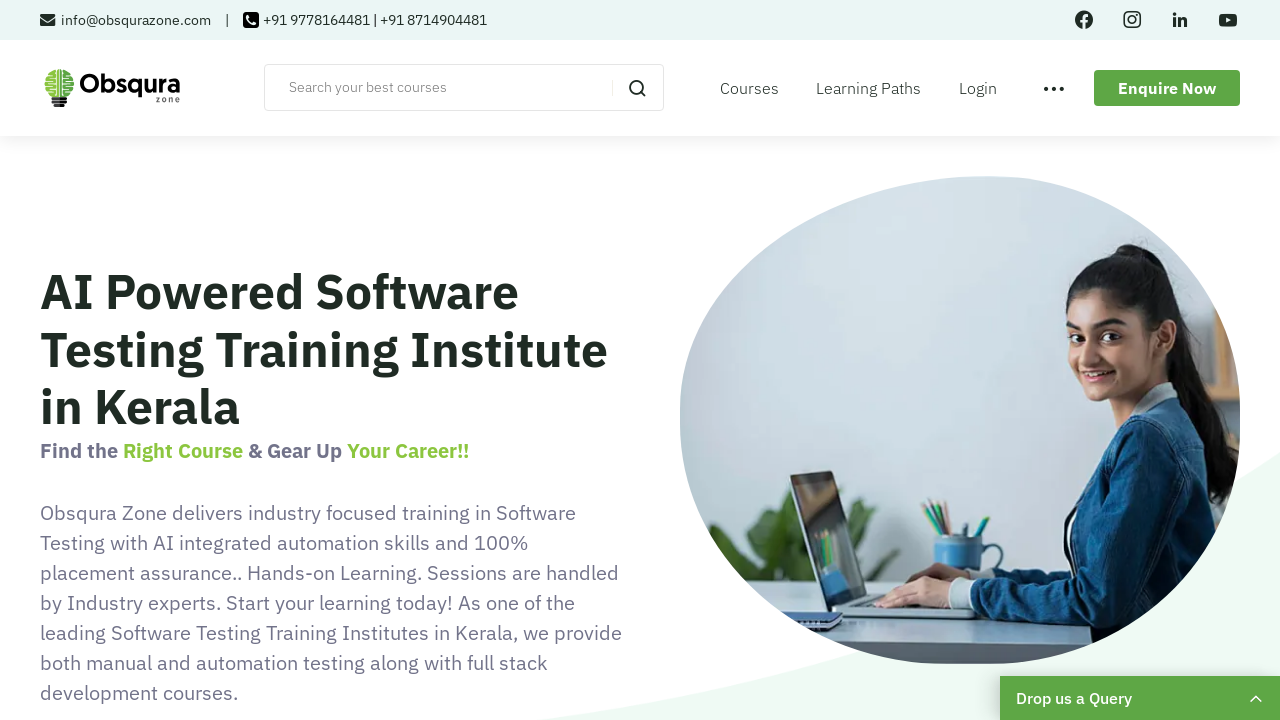